Tests navigation to refrigerators category by hovering over catalog menu, then home appliances submenu, and clicking on refrigerators

Starting URL: http://intershop5.skillbox.ru/

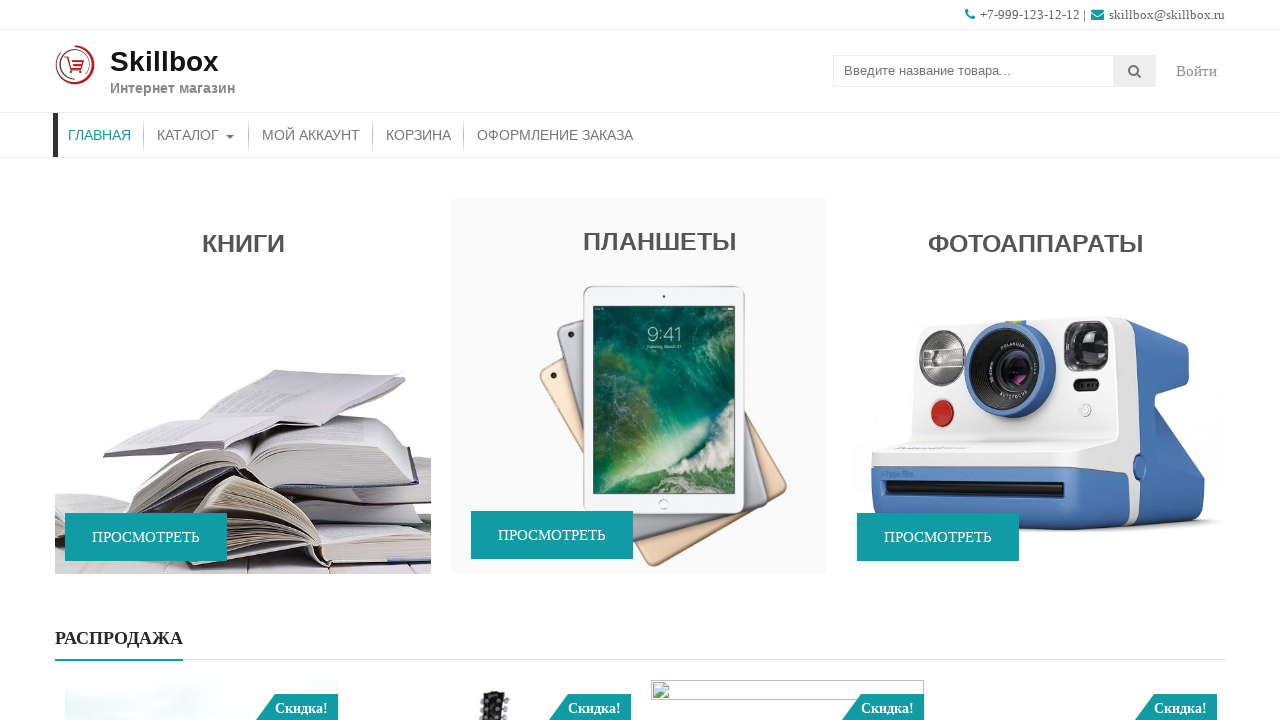

Hovered over Catalog menu at (196, 135) on #menu-item-46
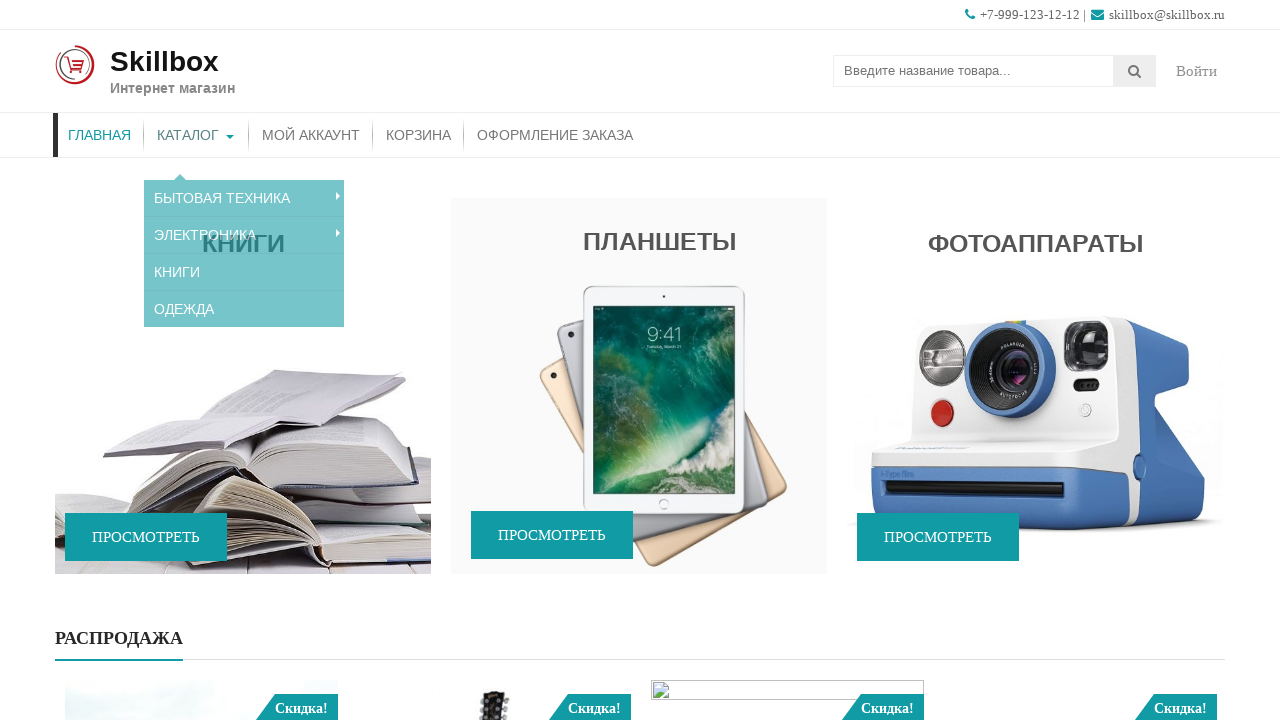

Hovered over Home Appliances submenu at (244, 187) on #menu-item-119
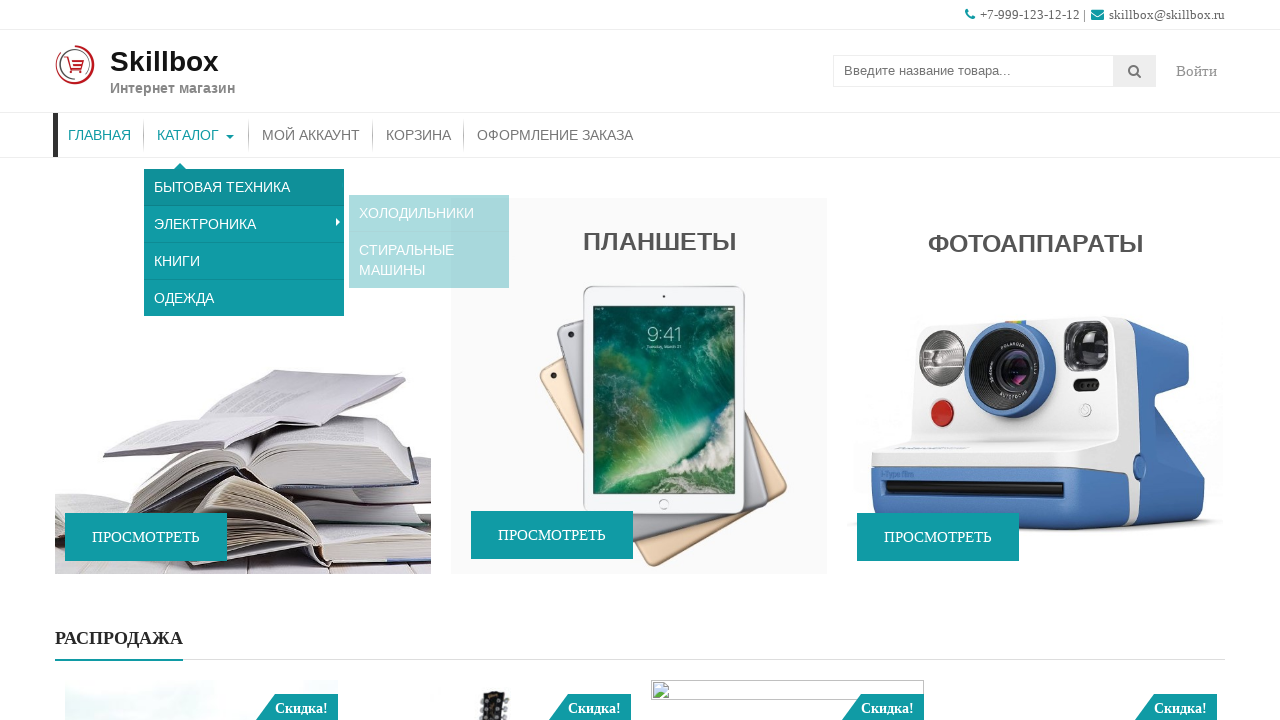

Hovered over Refrigerators submenu at (429, 187) on #menu-item-120
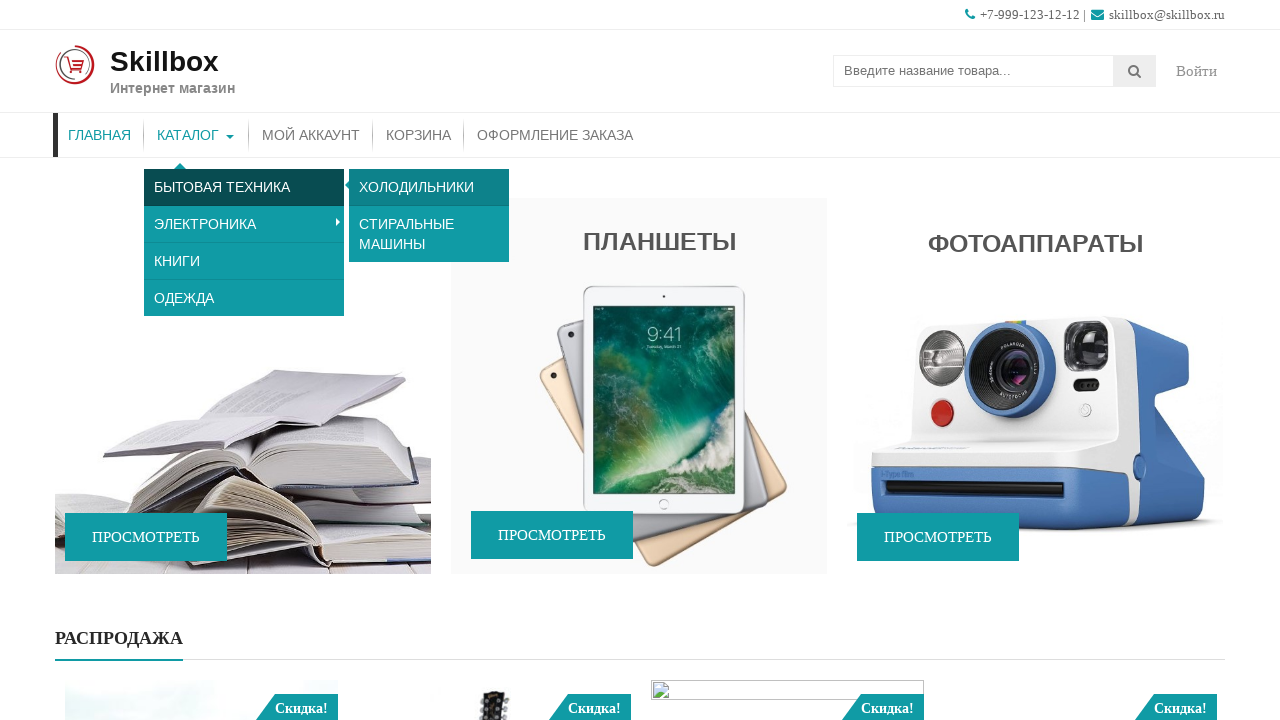

Clicked on Refrigerators menu item at (429, 187) on #menu-item-120
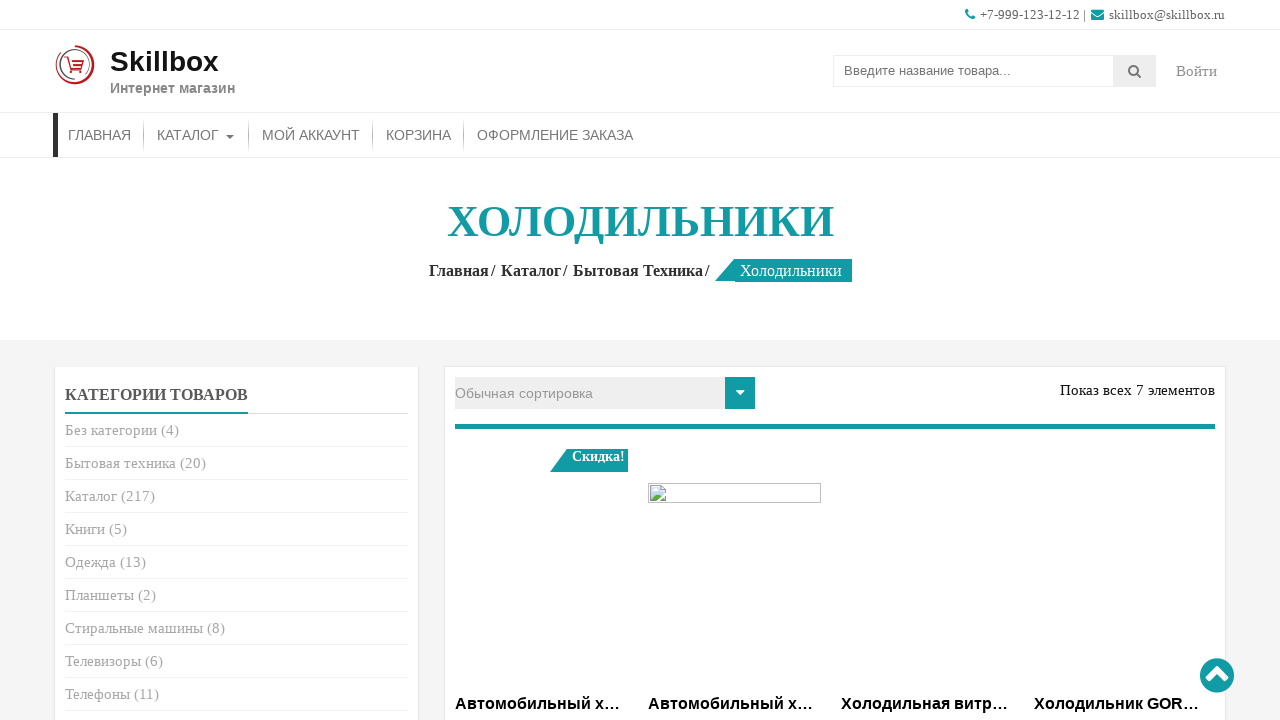

Refrigerators page title loaded and displayed
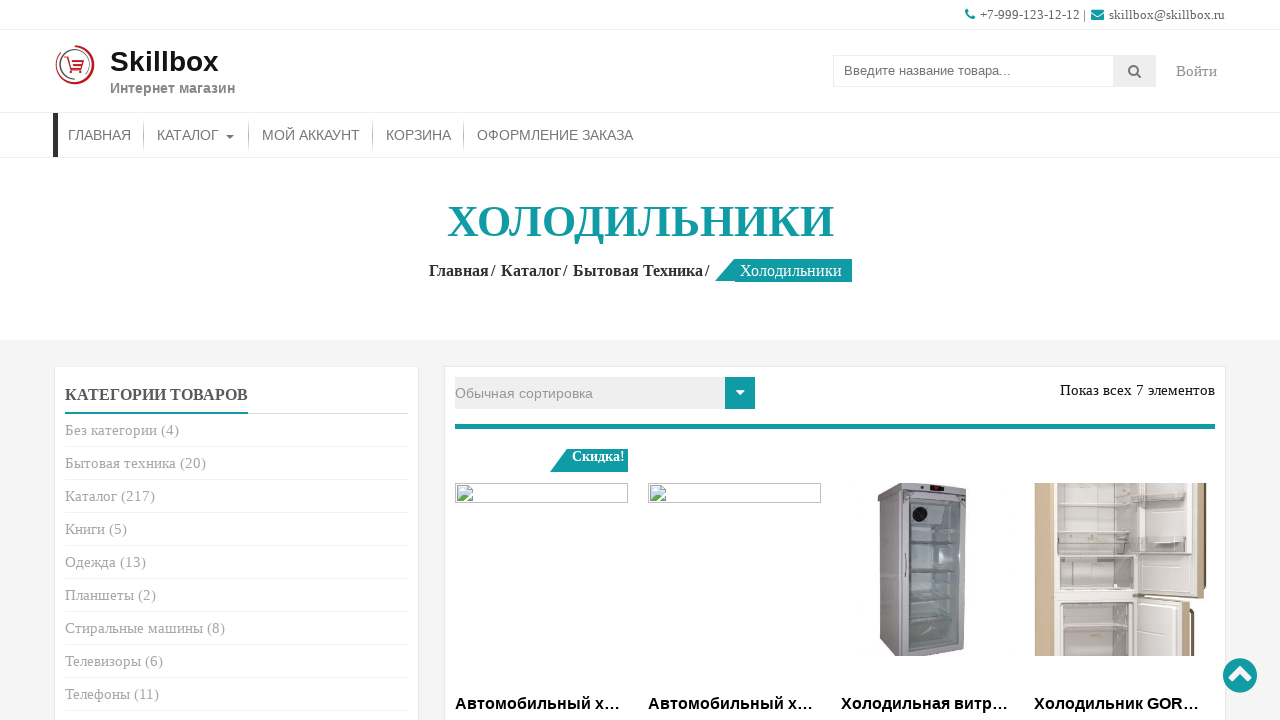

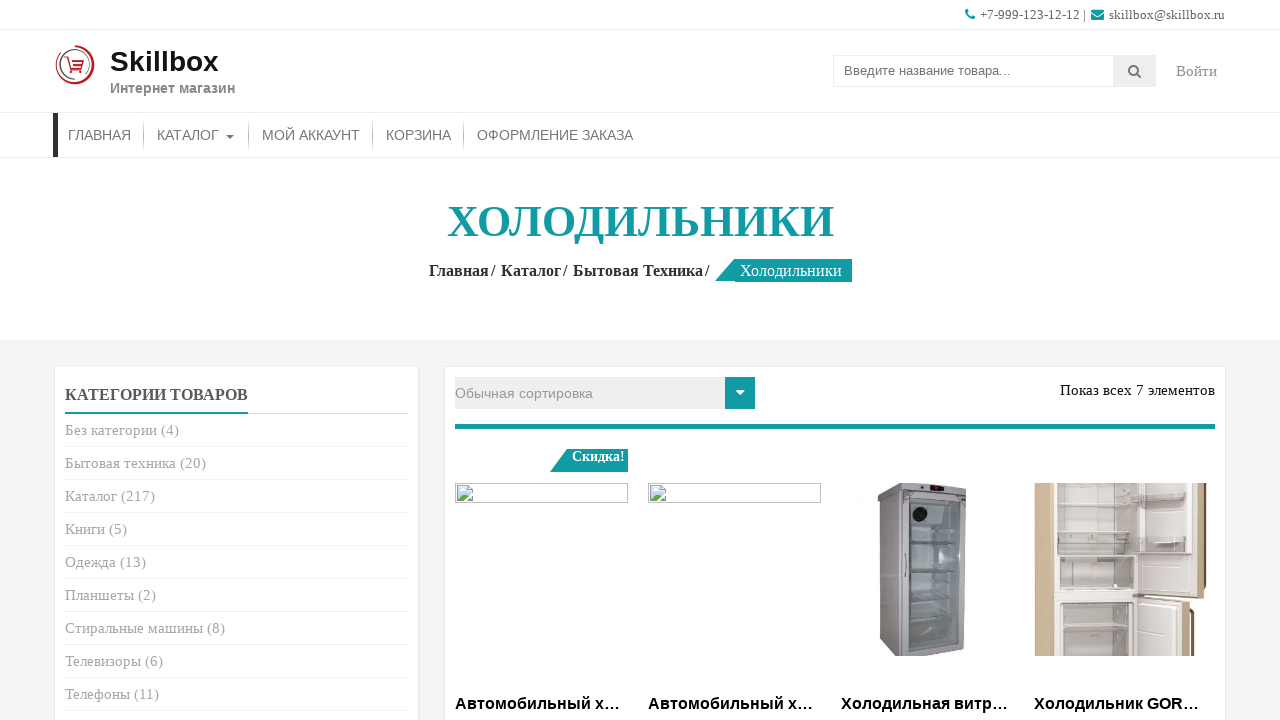